Tests form submission by filling in all text fields (name, email, addresses) and verifying the submitted data is displayed correctly

Starting URL: https://demoqa.com/text-box

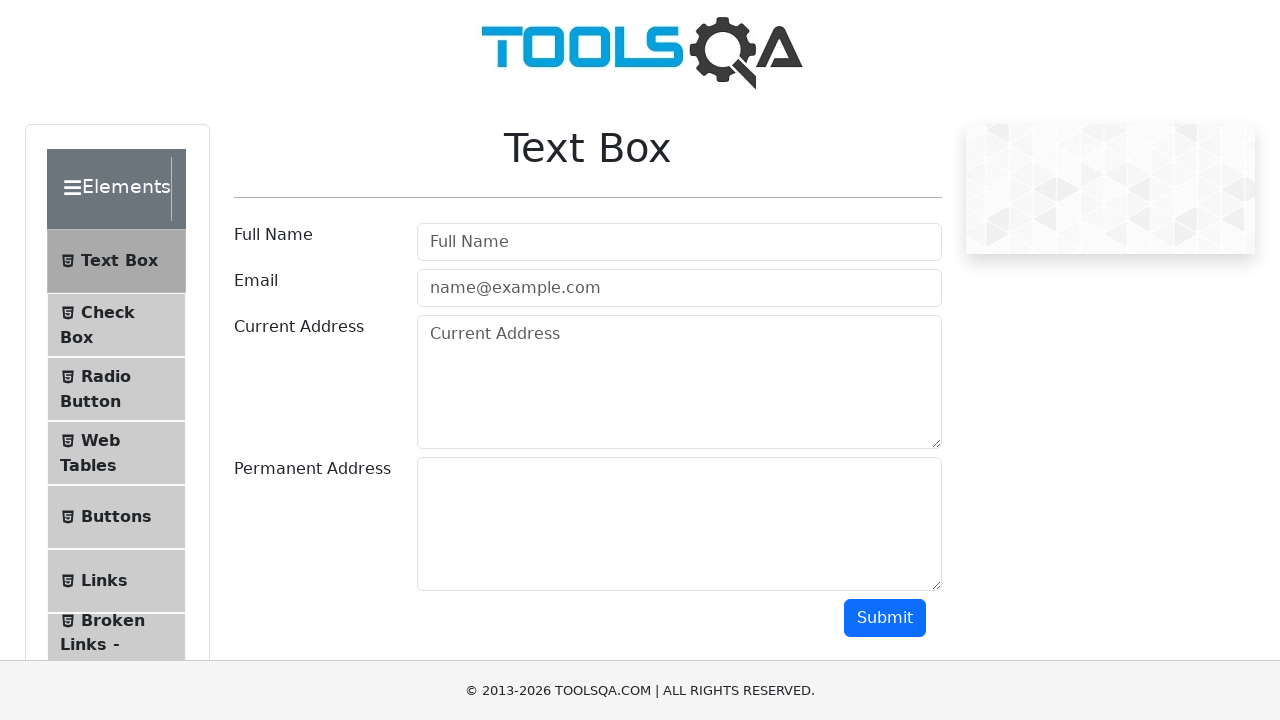

Filled full name field with 'Oleksandr Lobov' on //input[@id="userName"]
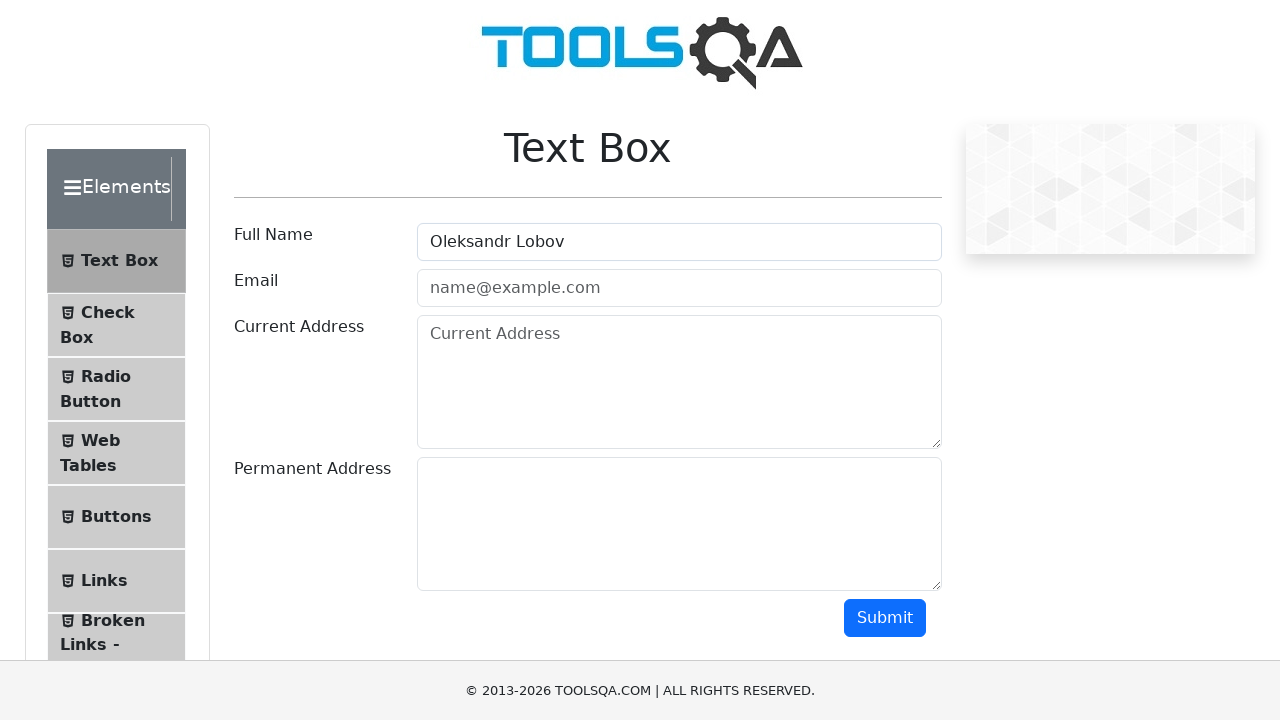

Filled email field with 'test@gmail.com' on //input[@id="userEmail"]
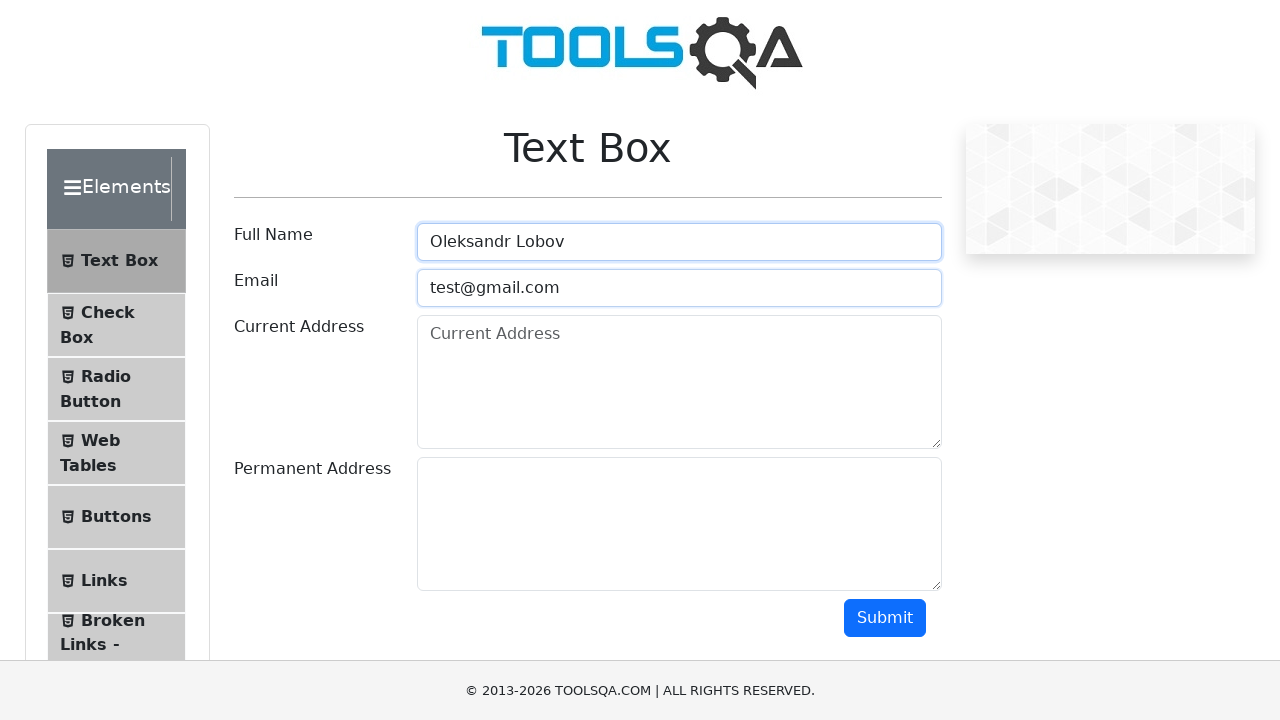

Filled current address field with 'Cherkasy Gogolya str.' on //textarea[@id="currentAddress"]
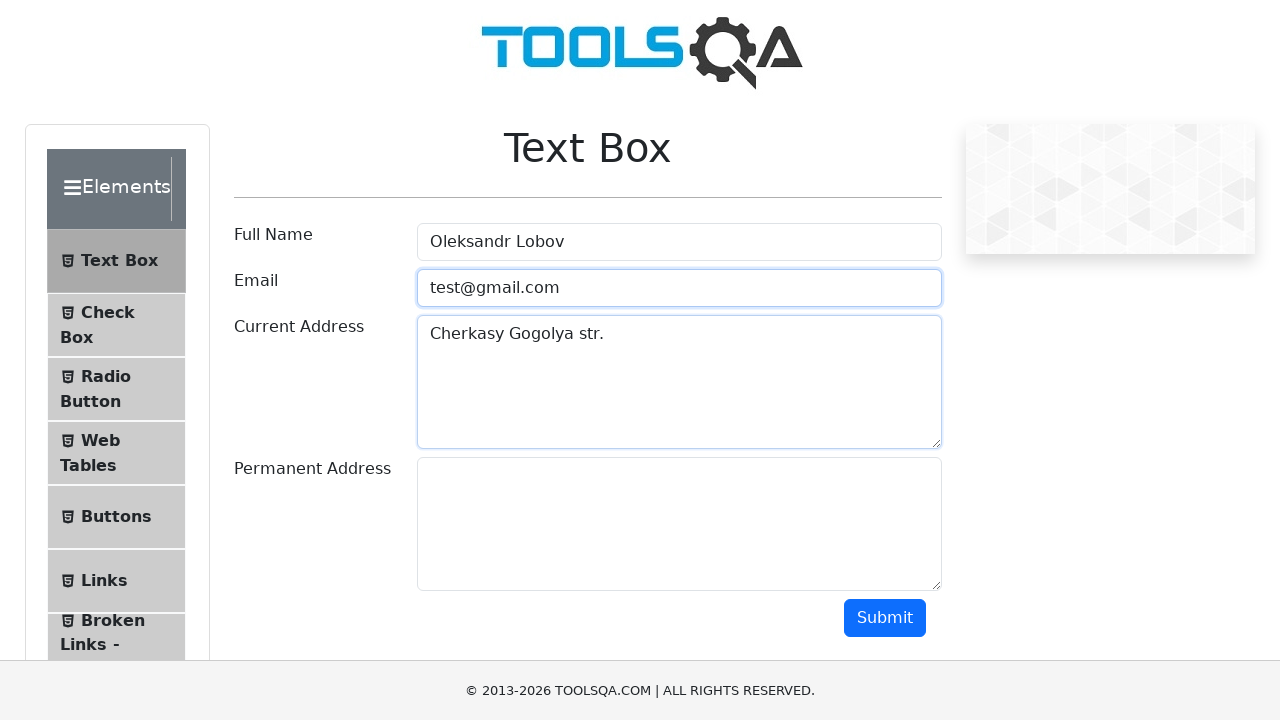

Filled permanent address field with 'Cherkasy Himka prov.' on //textarea[@id="permanentAddress"]
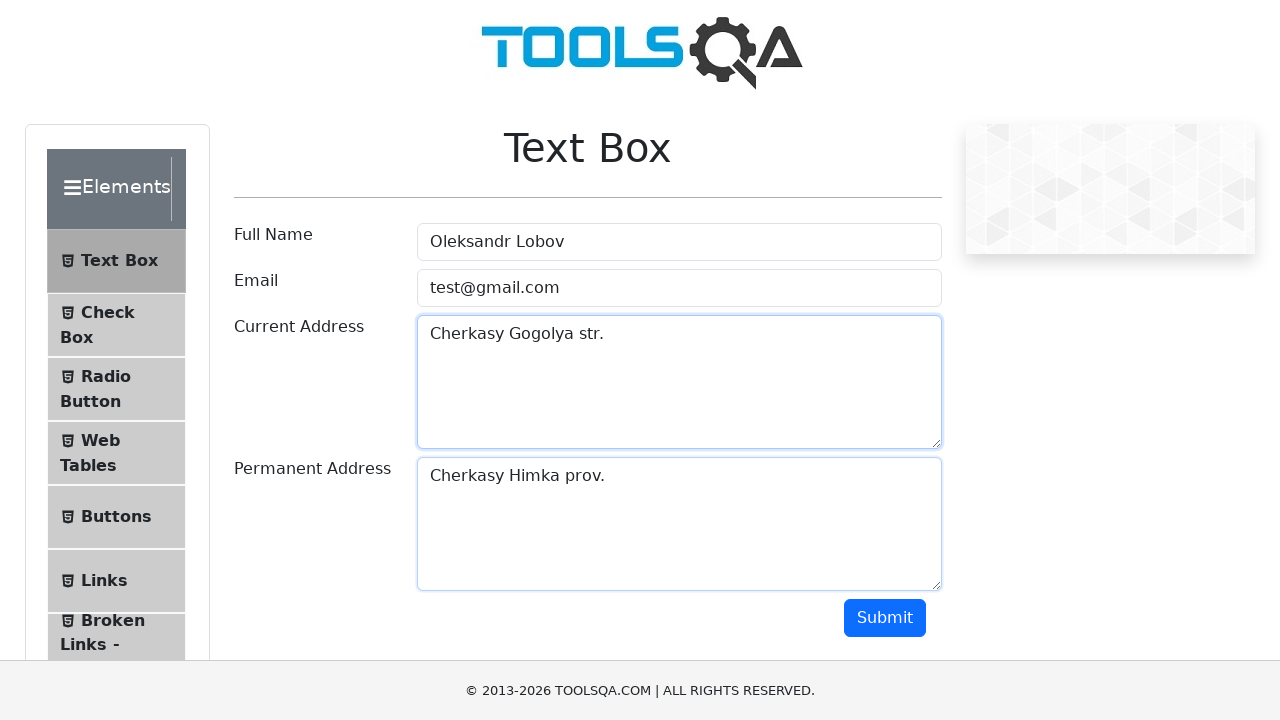

Scrolled down to make submit button visible
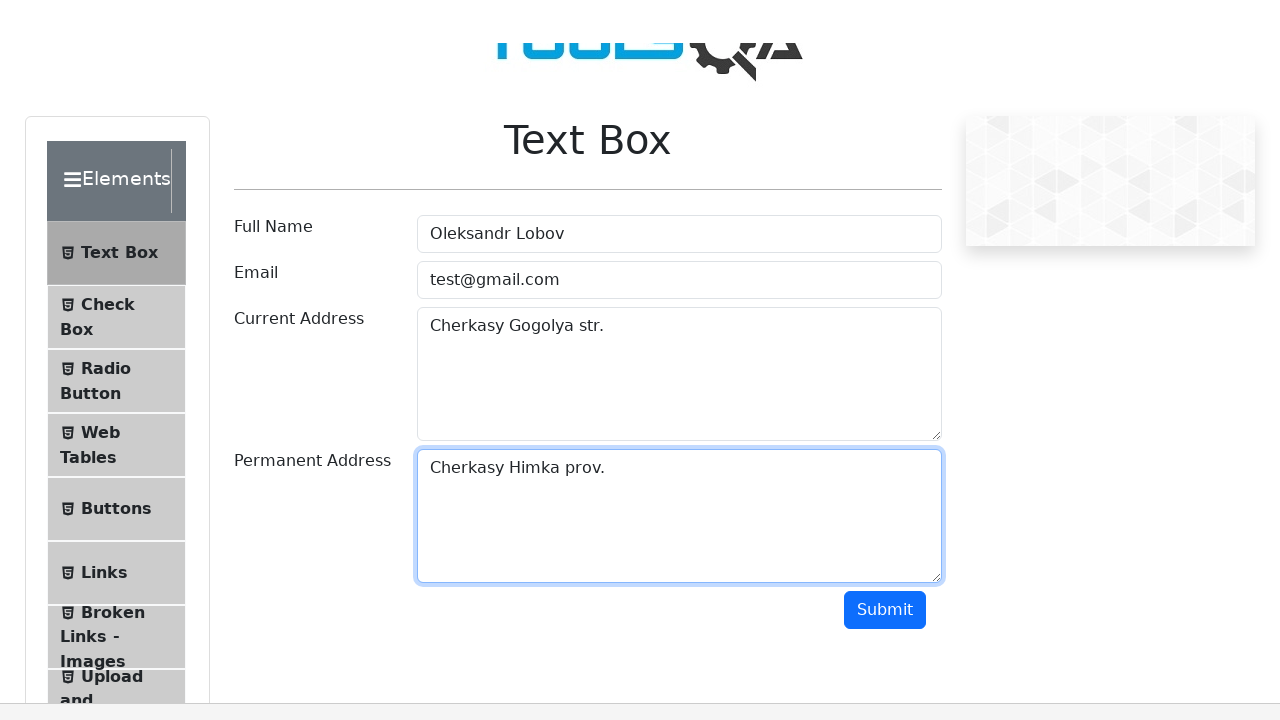

Clicked the submit button at (885, 118) on xpath=//button[@id="submit"]
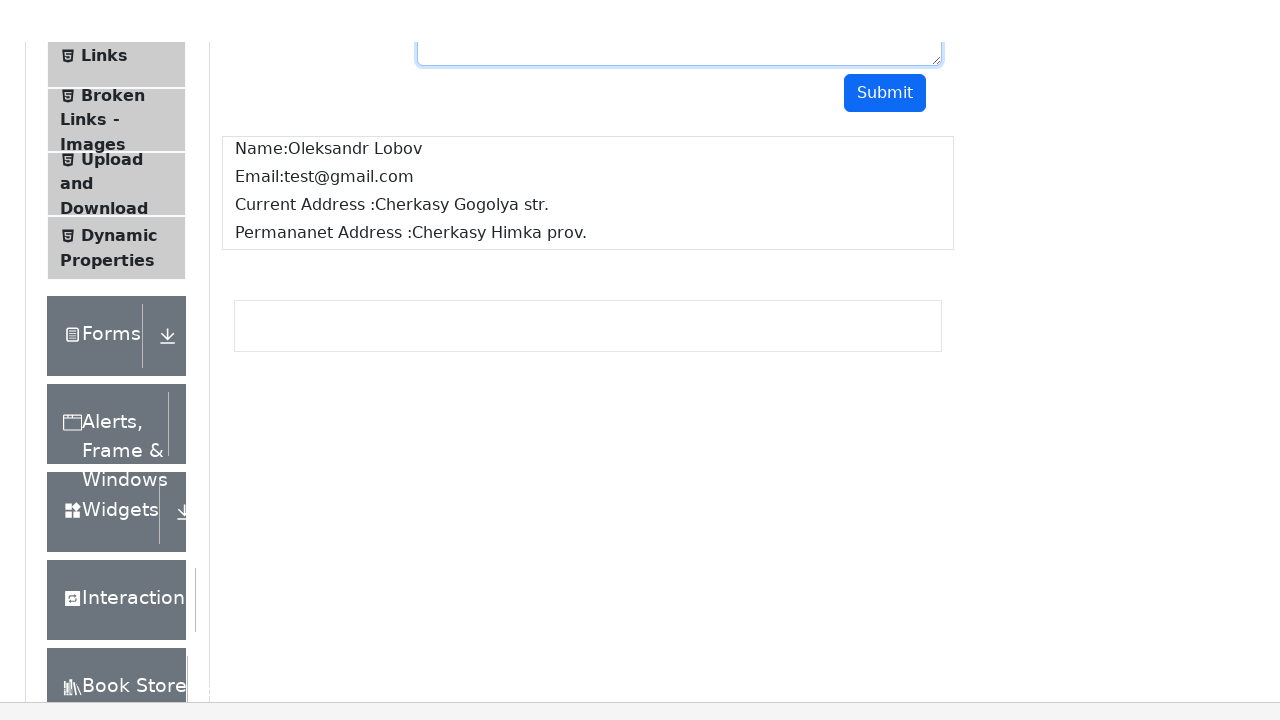

Form submission results loaded
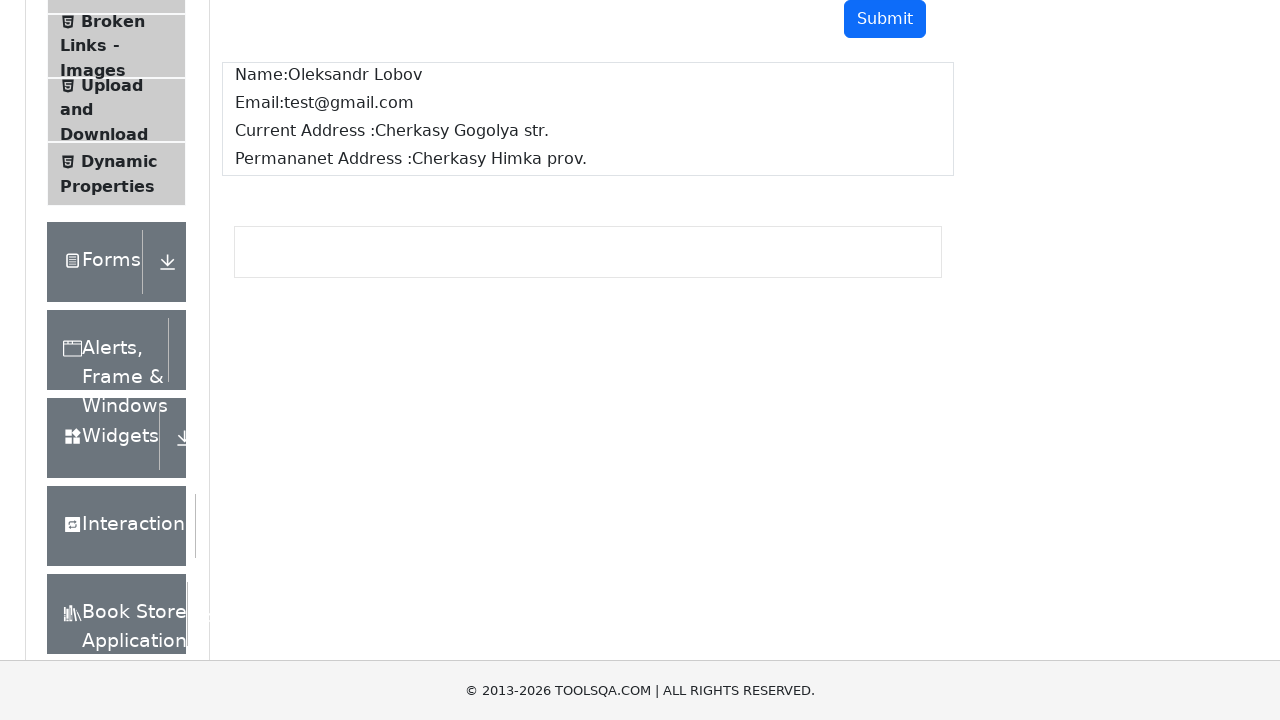

Verified full name 'Oleksandr Lobov' displayed in results
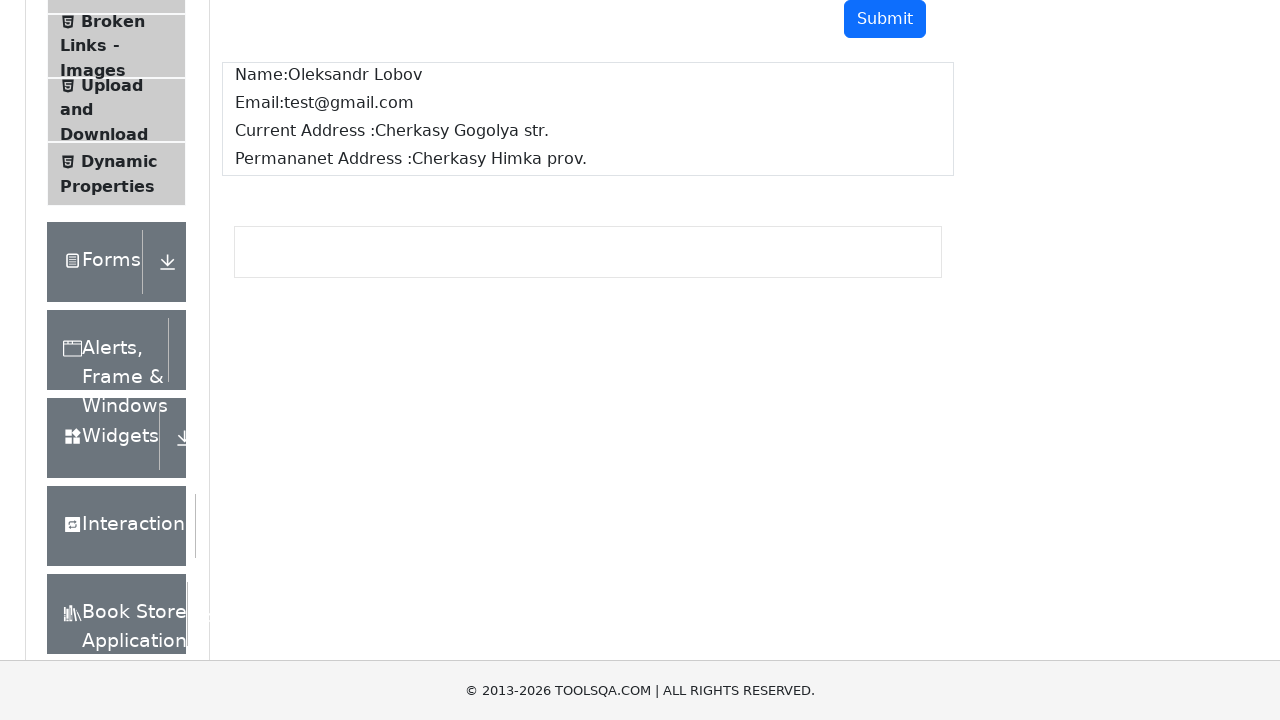

Verified email 'test@gmail.com' displayed in results
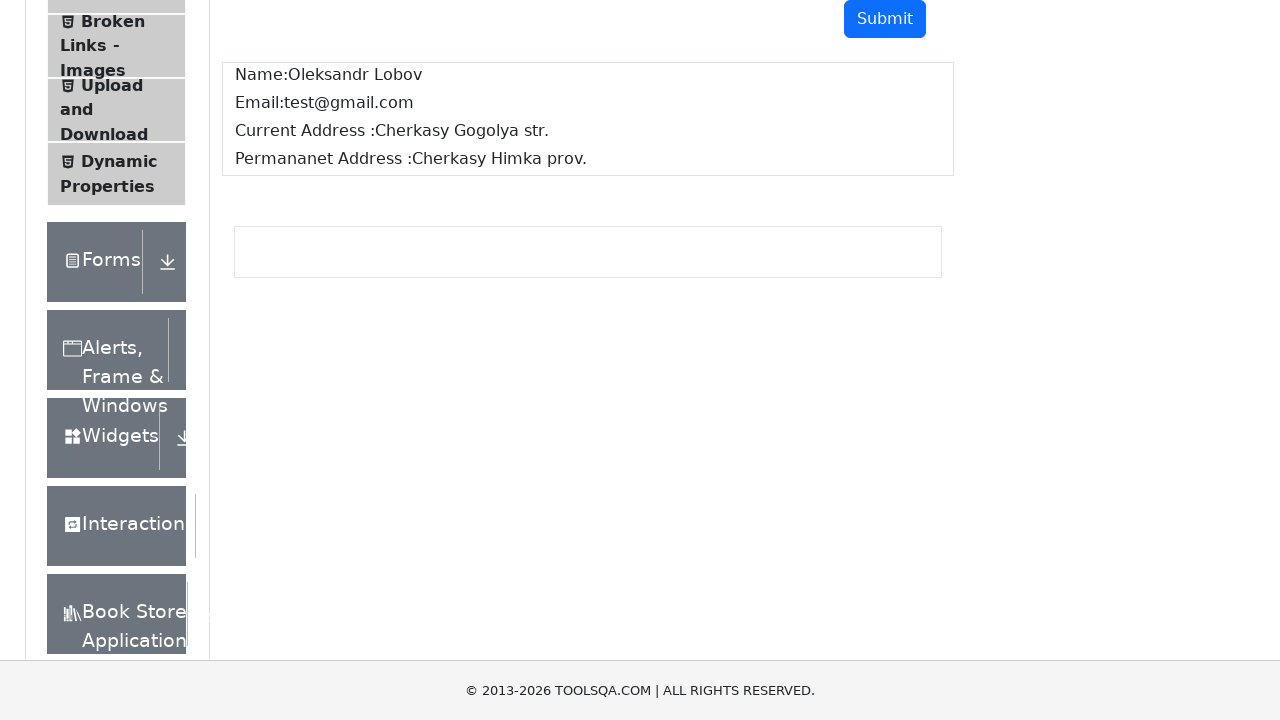

Verified current address 'Cherkasy Gogolya str.' displayed in results
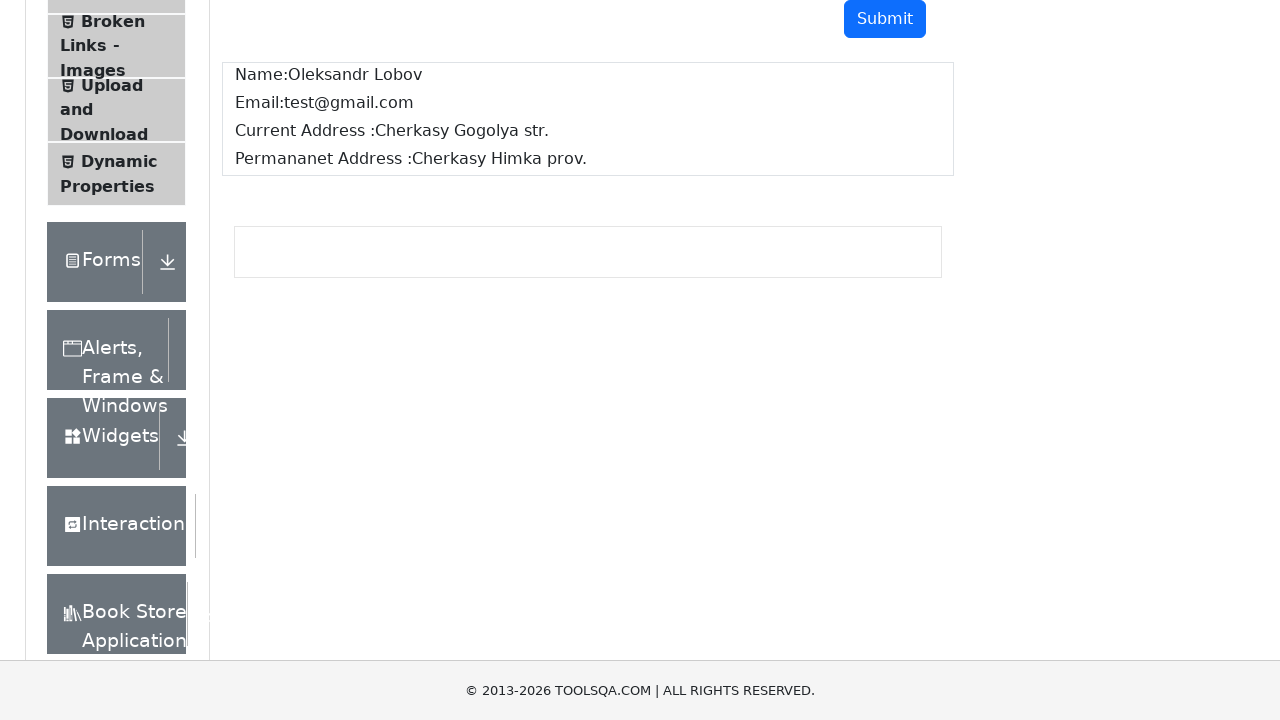

Verified permanent address 'Cherkasy Himka prov.' displayed in results
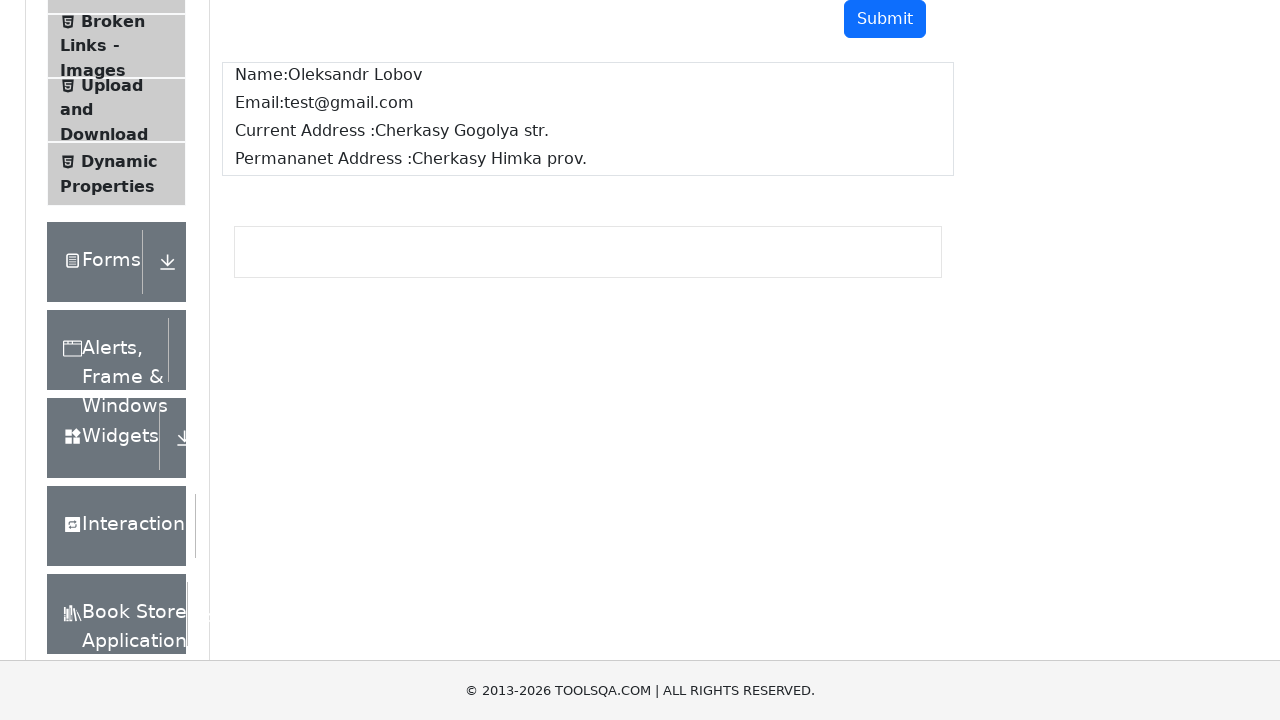

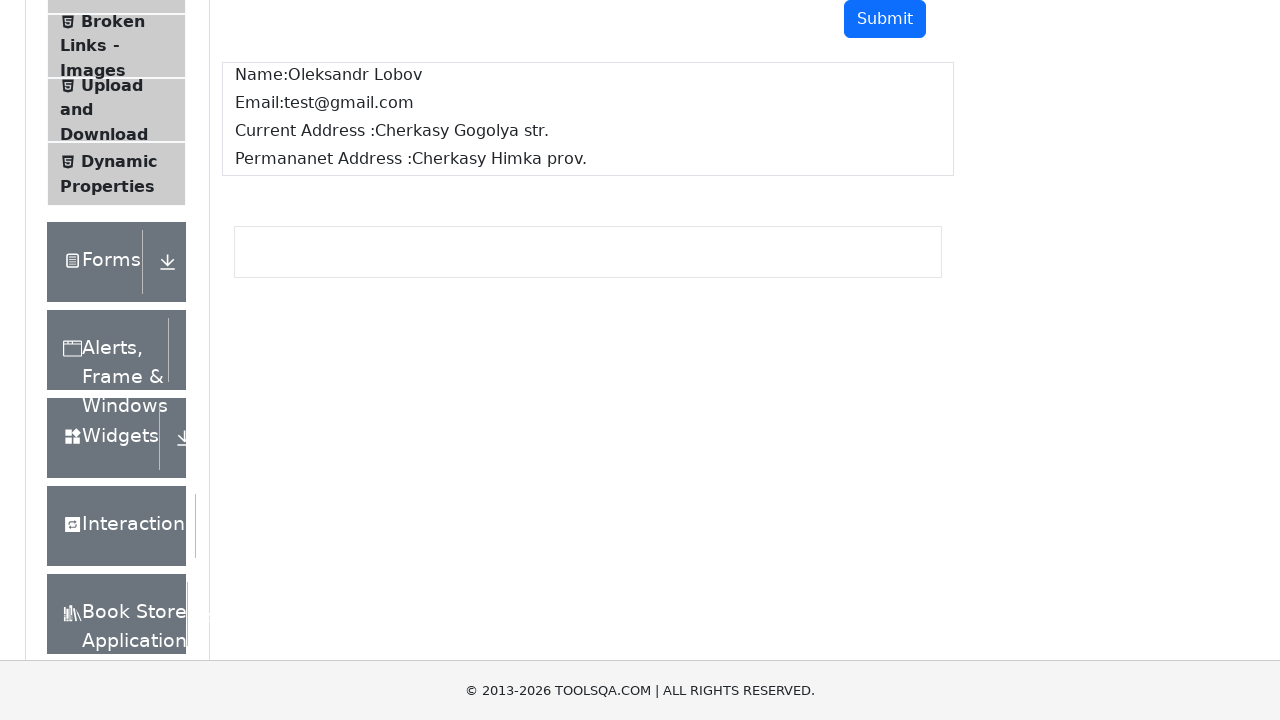